Tests the search functionality on the São Paulo State Court electronic gazette (DJE) by filling in date range fields, selecting a court section (caderno), entering a search term, and submitting the form to view results.

Starting URL: https://dje.tjsp.jus.br/cdje/index.do

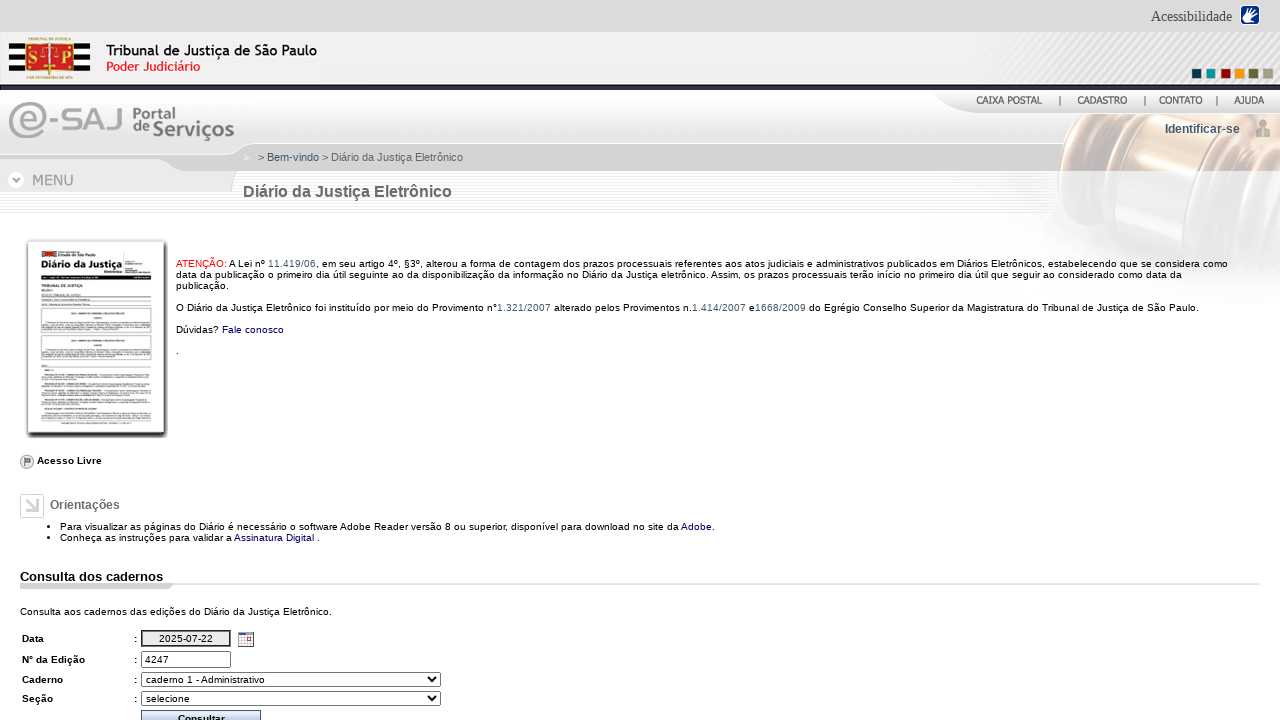

Start date field loaded
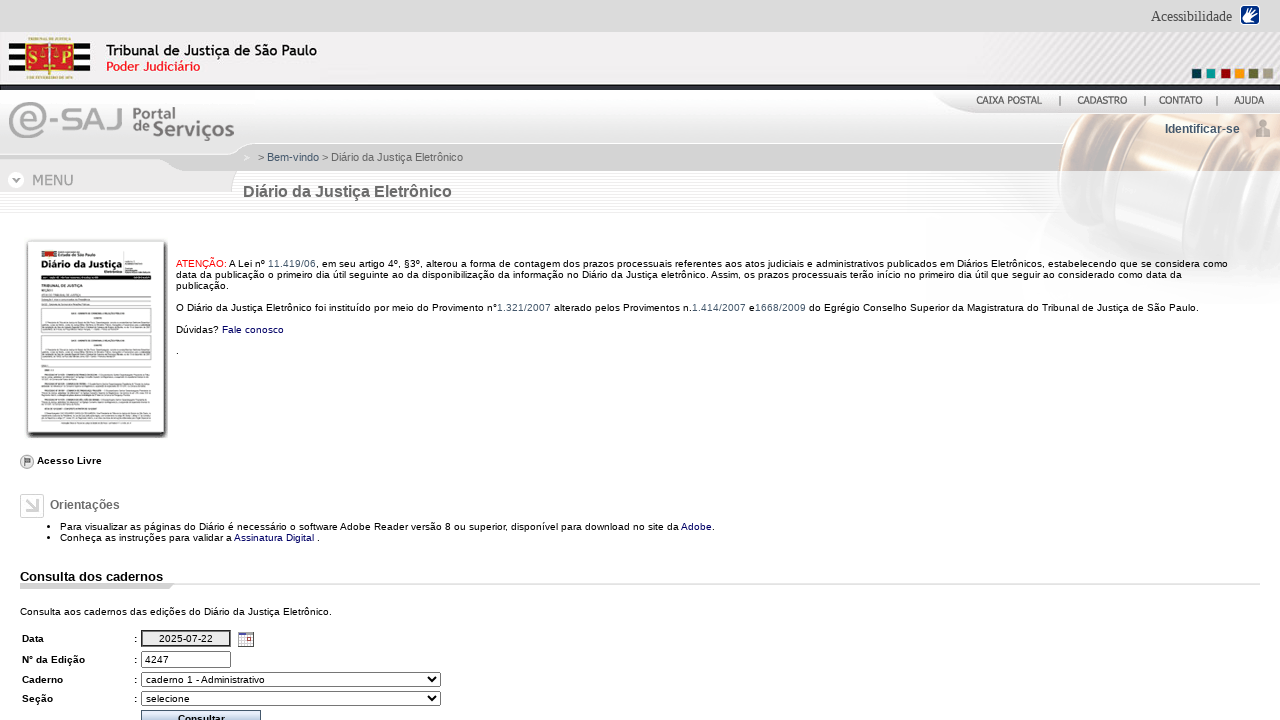

Removed readonly attribute from start date field
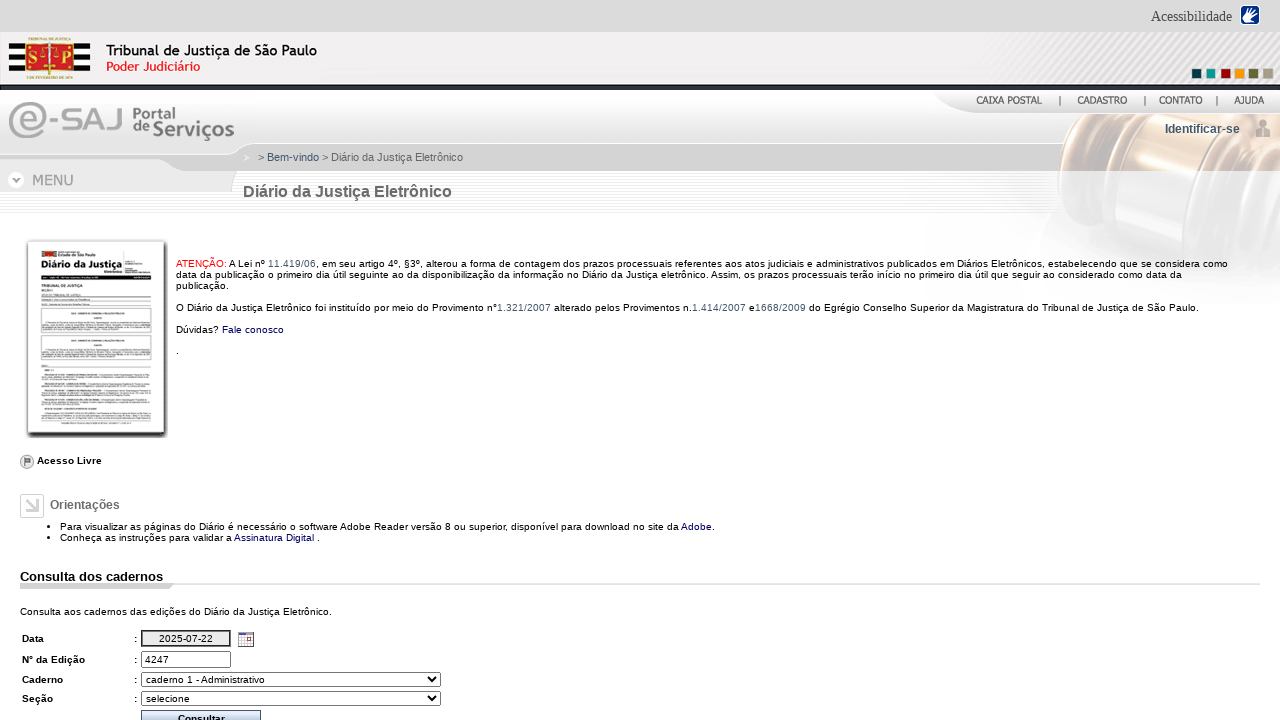

Filled start date field with '13/11/2024' on #dtInicioString
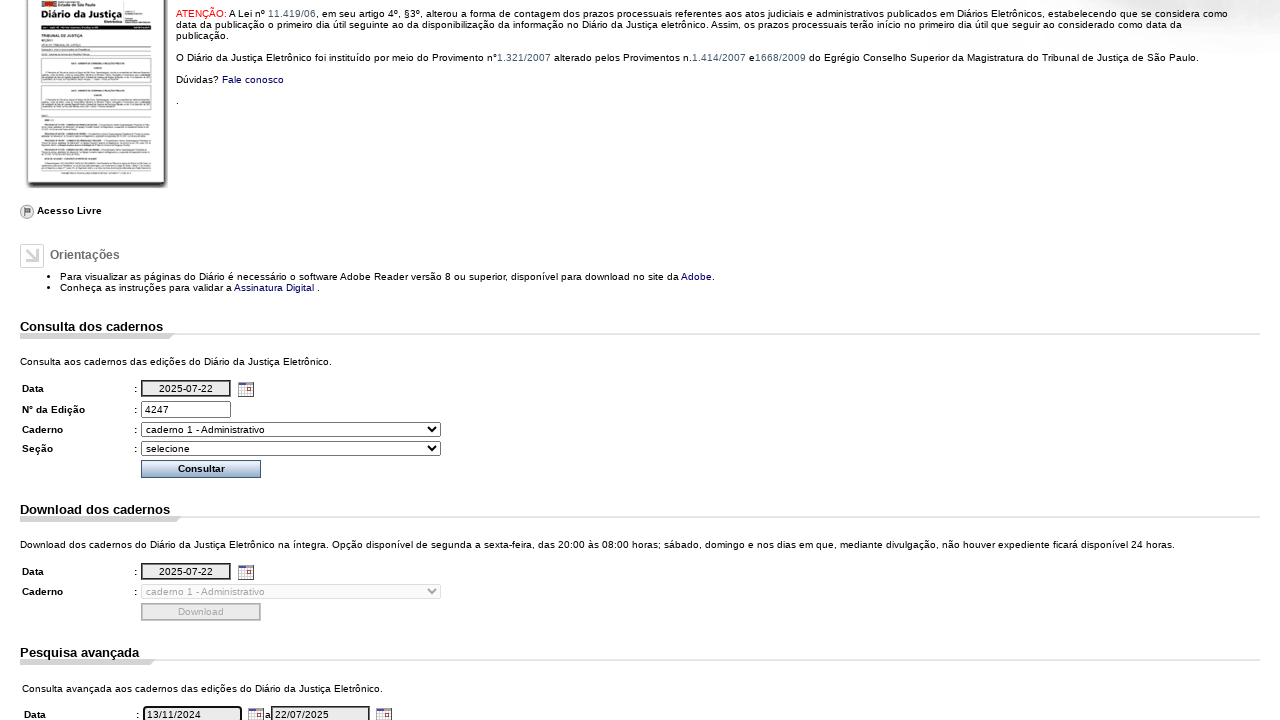

End date field loaded
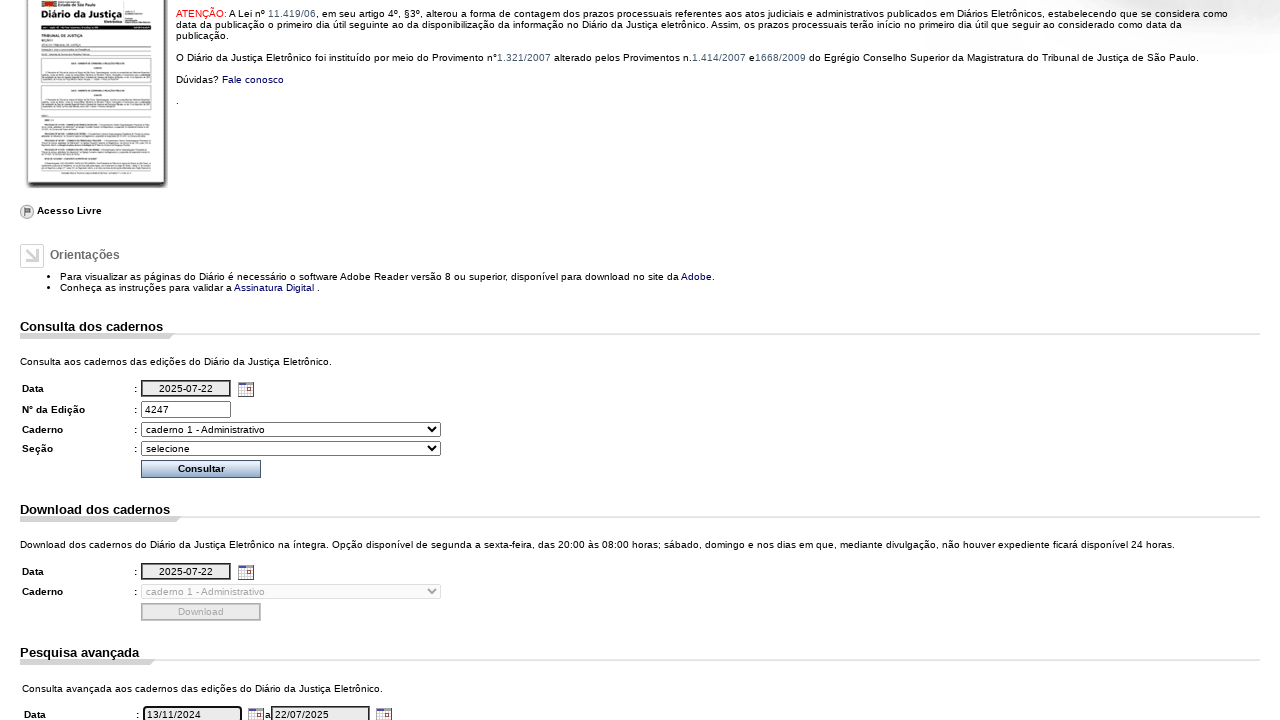

Removed readonly attribute from end date field
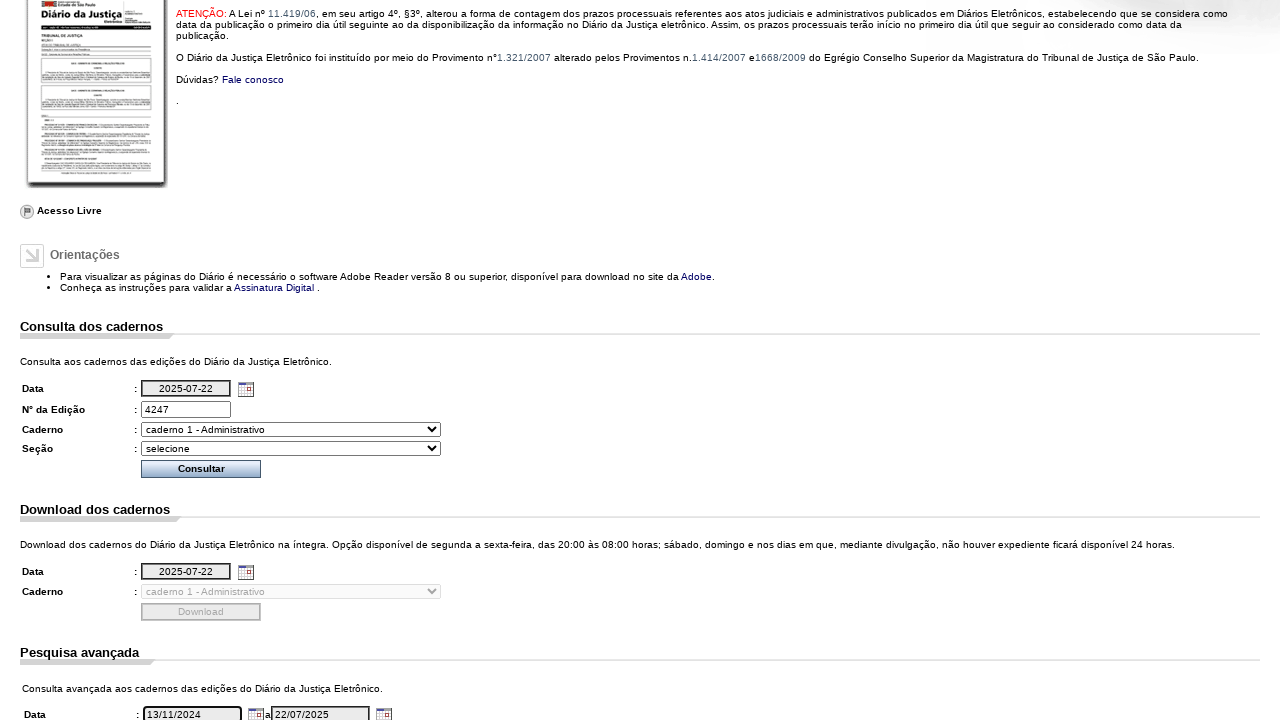

Filled end date field with '13/11/2024' on #dtFimString
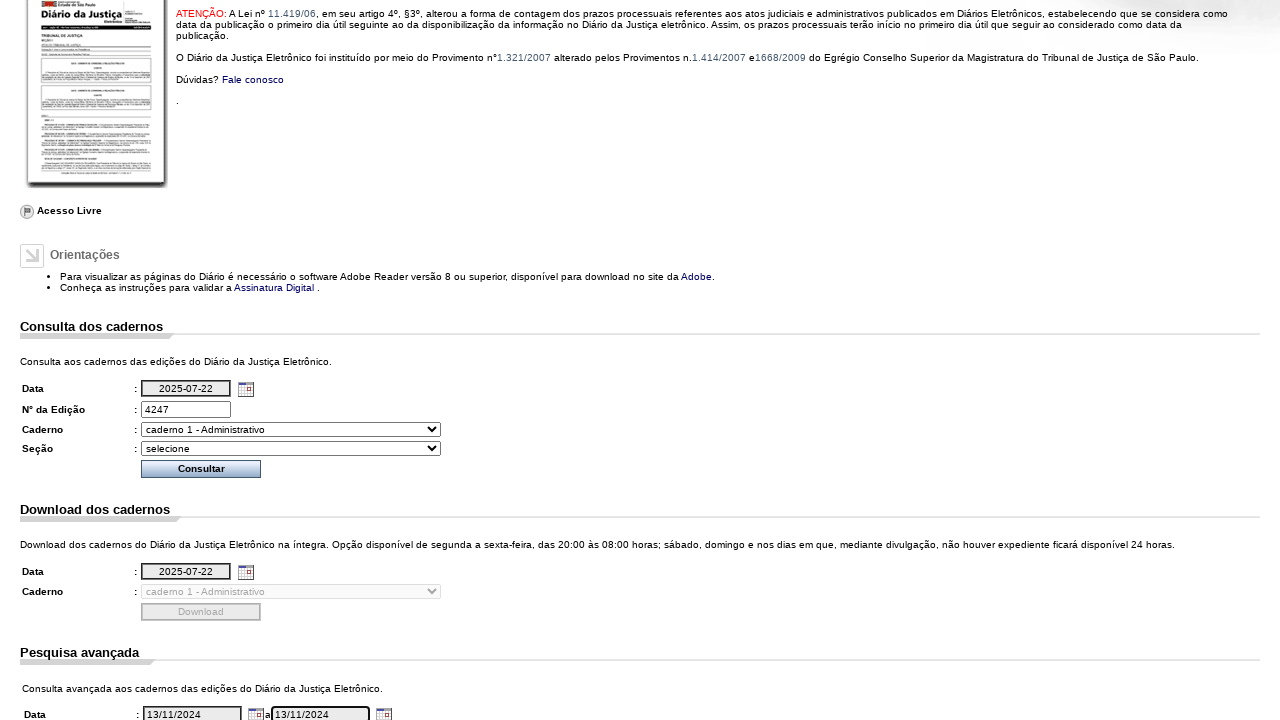

Selected court section (caderno) with value 12 on [name='dadosConsulta.cdCaderno']
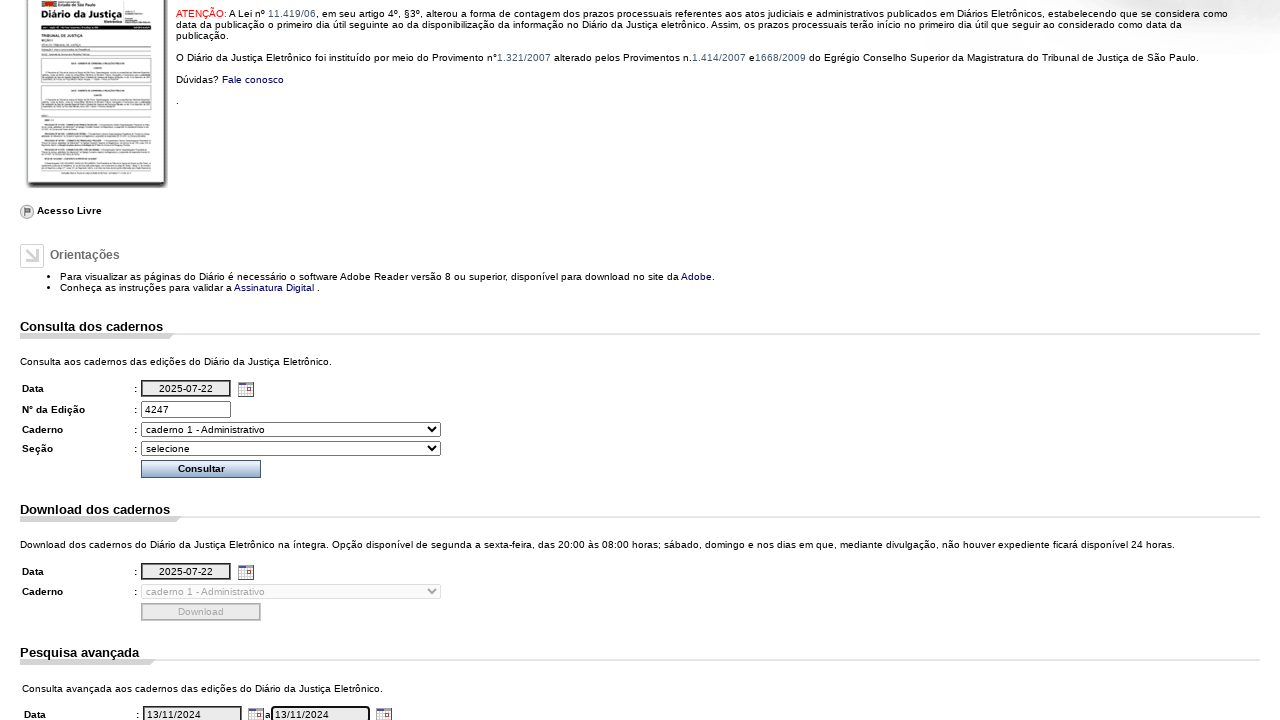

Advanced search field loaded
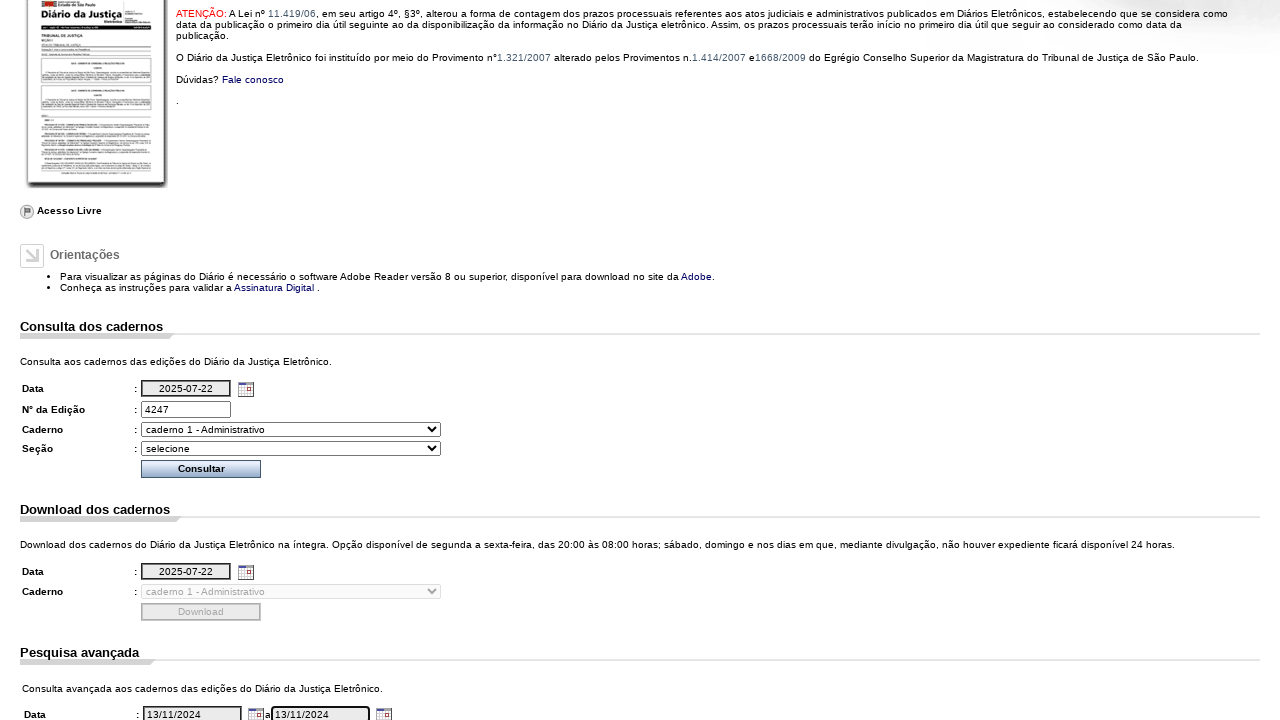

Filled advanced search field with '"RPV" e "pagamento pelo INSS"' on #procura
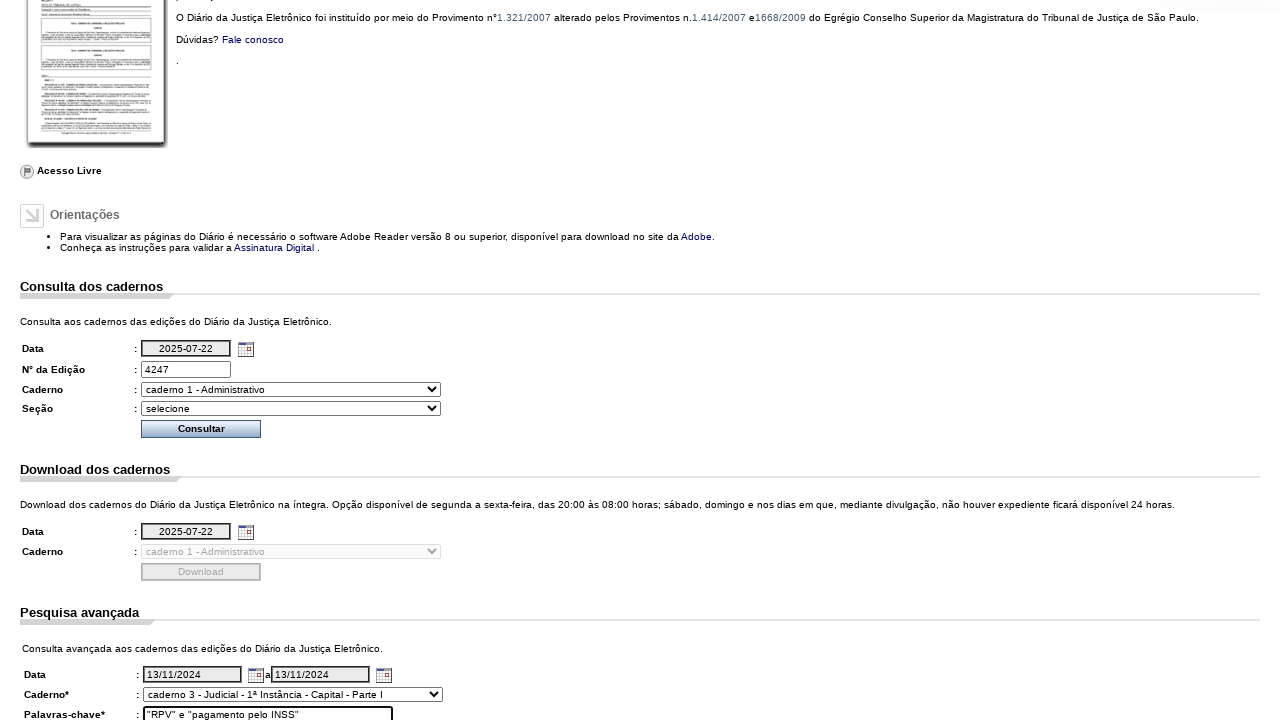

Clicked submit button to search at (203, 643) on input[type="submit"]
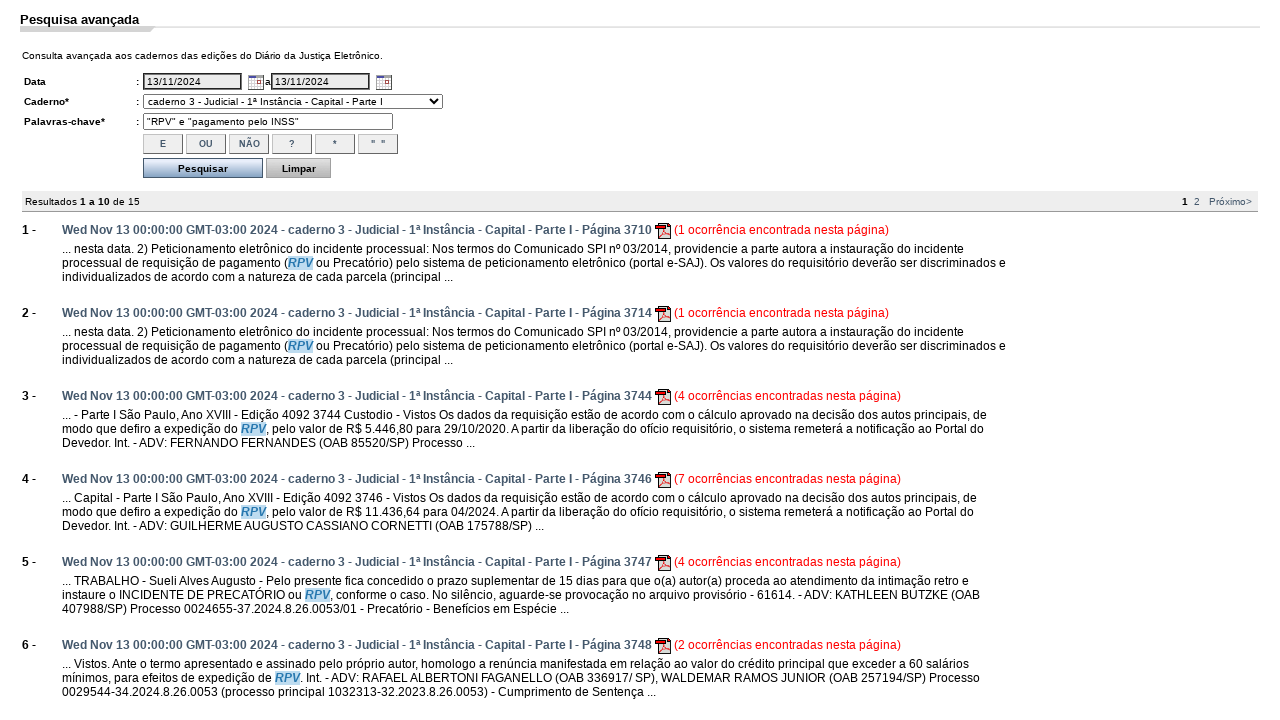

Search results loaded successfully
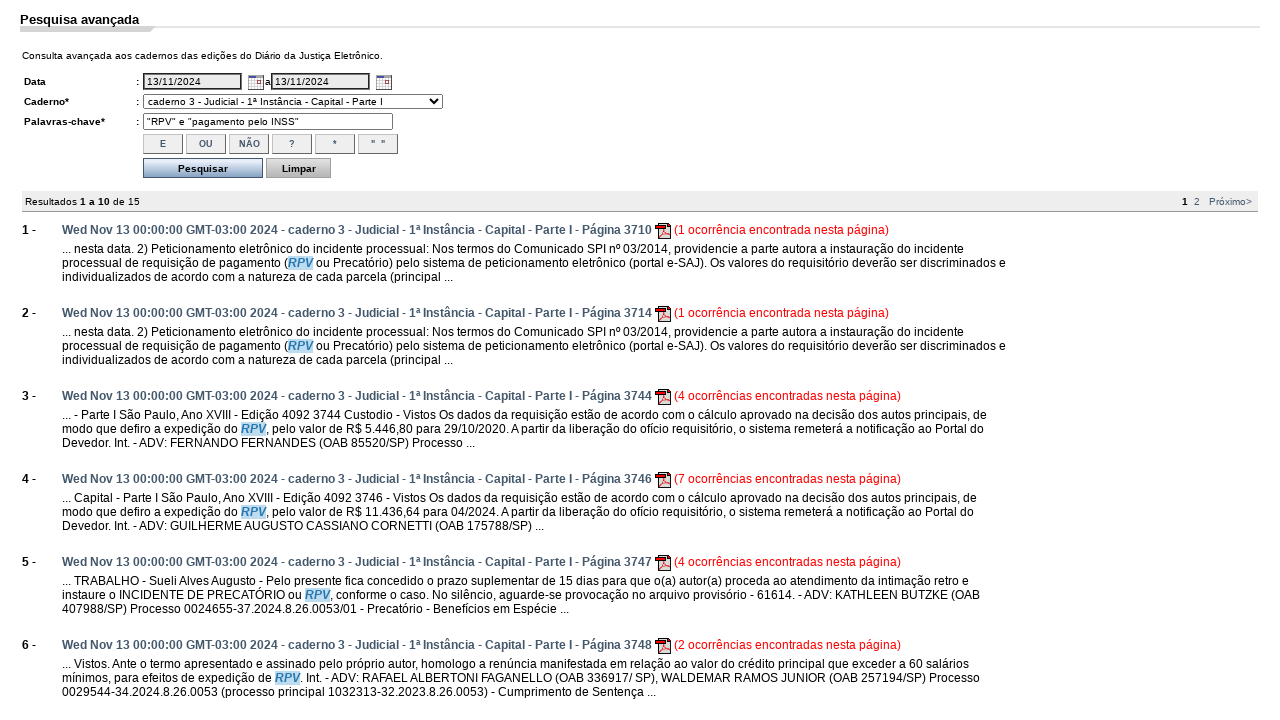

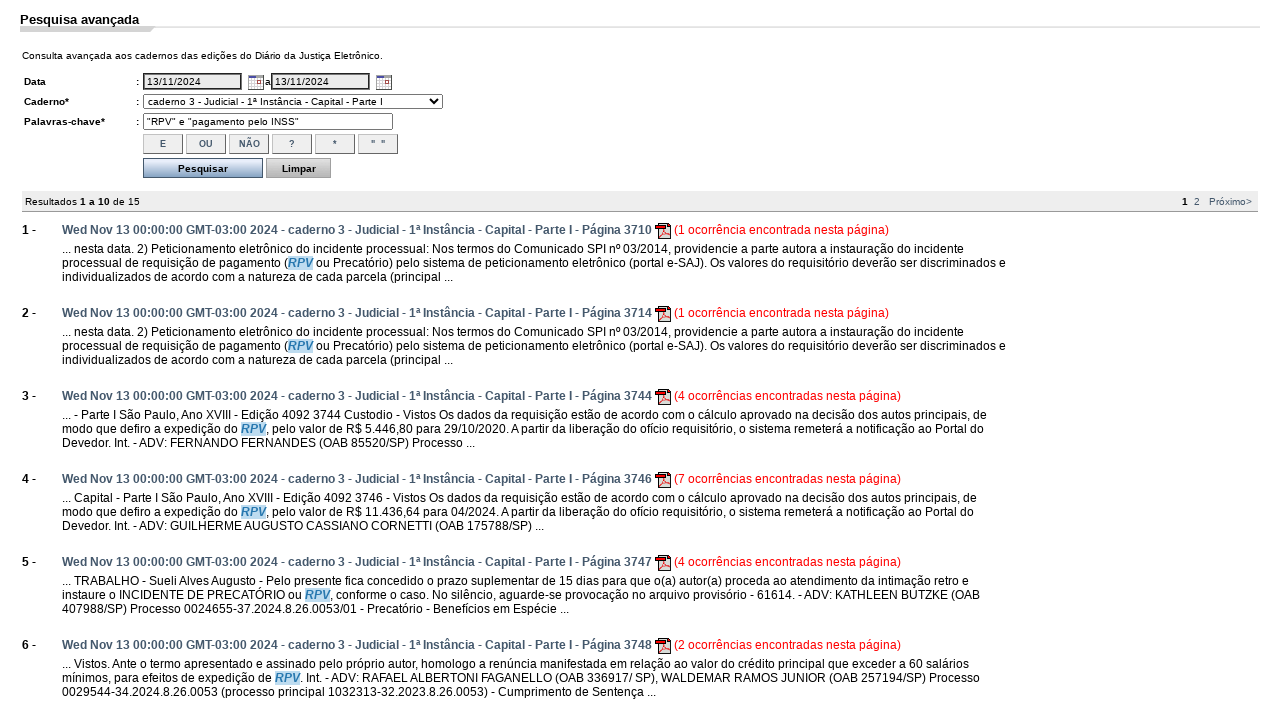